Tests dropdown select box interaction by selecting options using different methods.

Starting URL: https://www.tutorialspoint.com/selenium/practice/select-menu.php

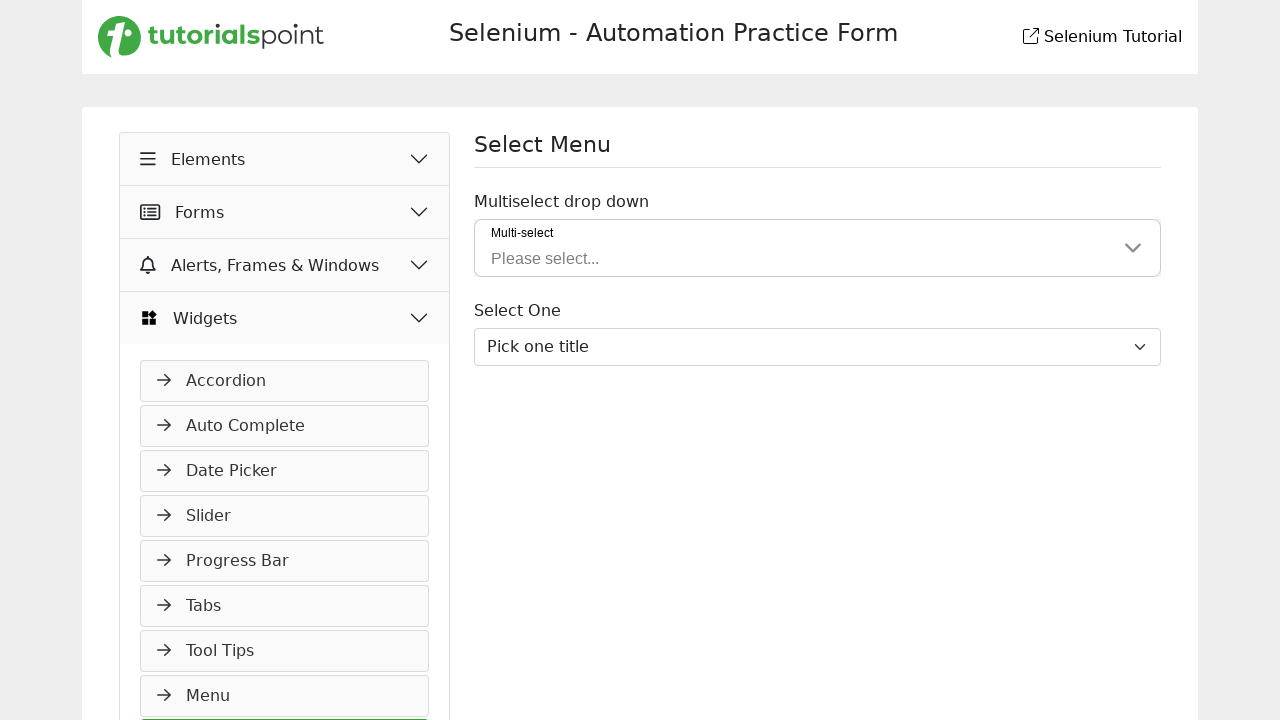

Selected 'Proof.' option from dropdown select box on #inputGroupSelect03
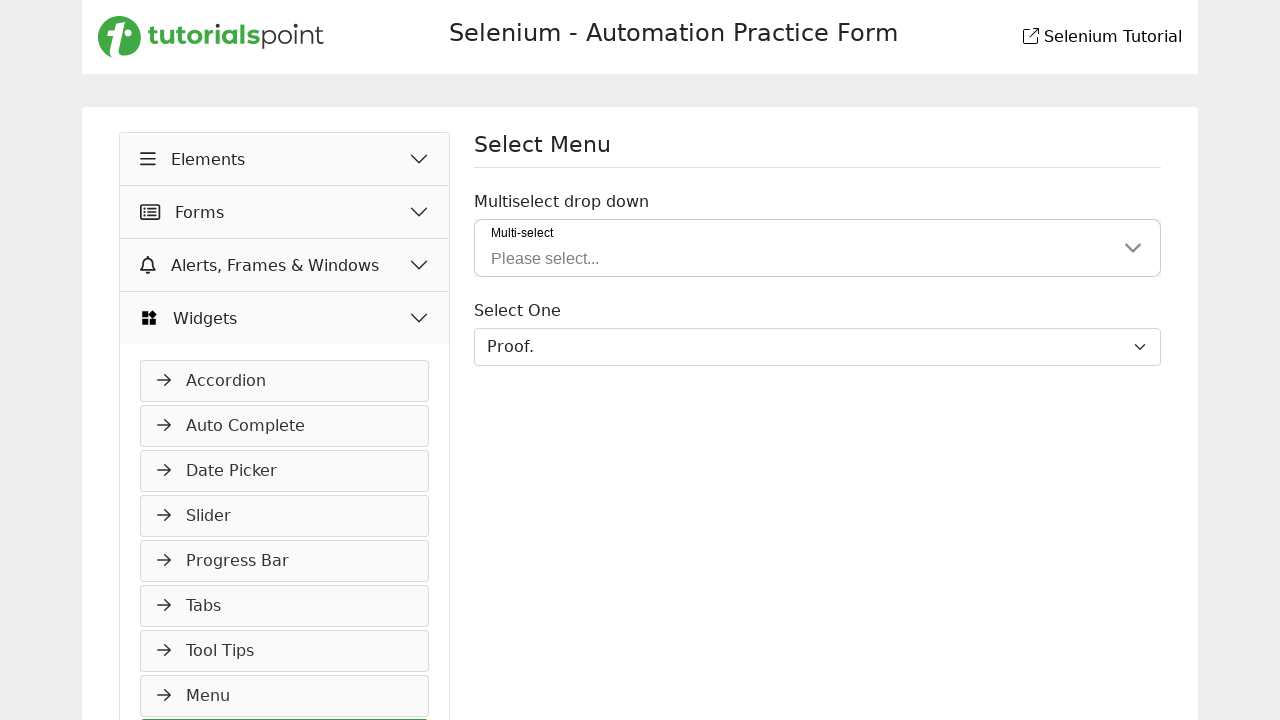

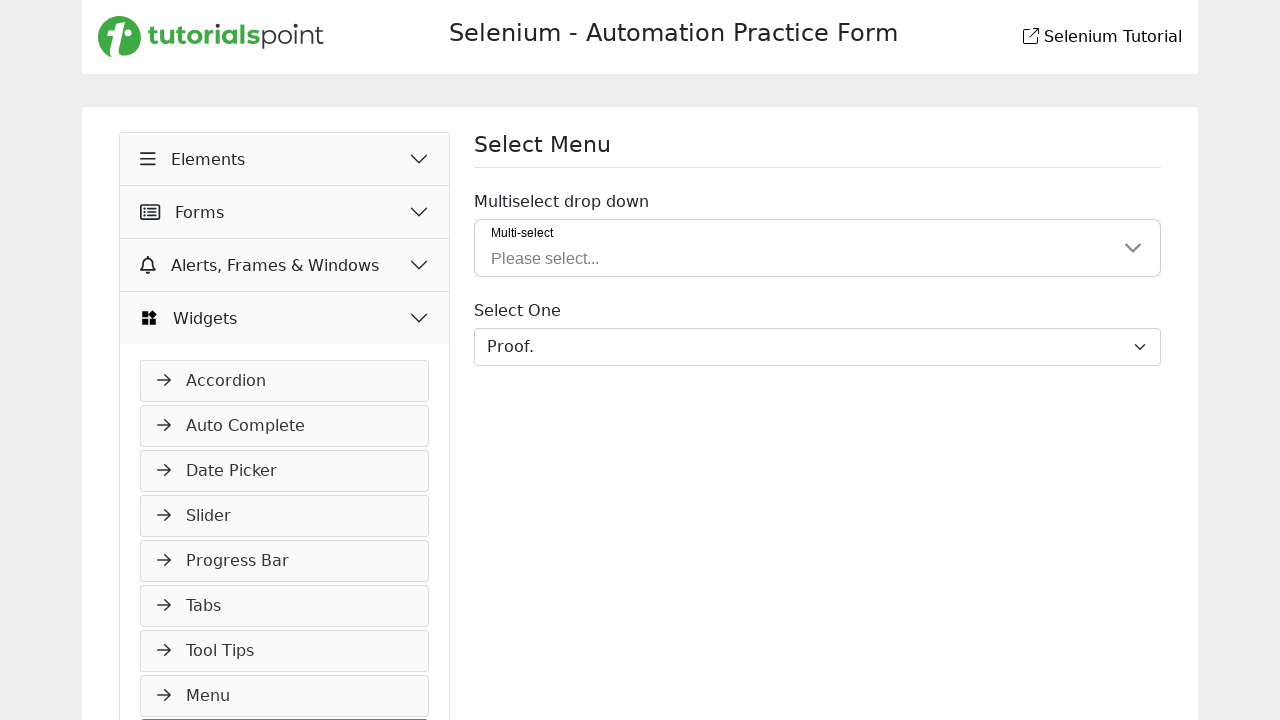